Tests explicit wait by clicking a rendered button and waiting for a new element to appear with specific text

Starting URL: https://dgotlieb.github.io/Selenium/synchronization.html

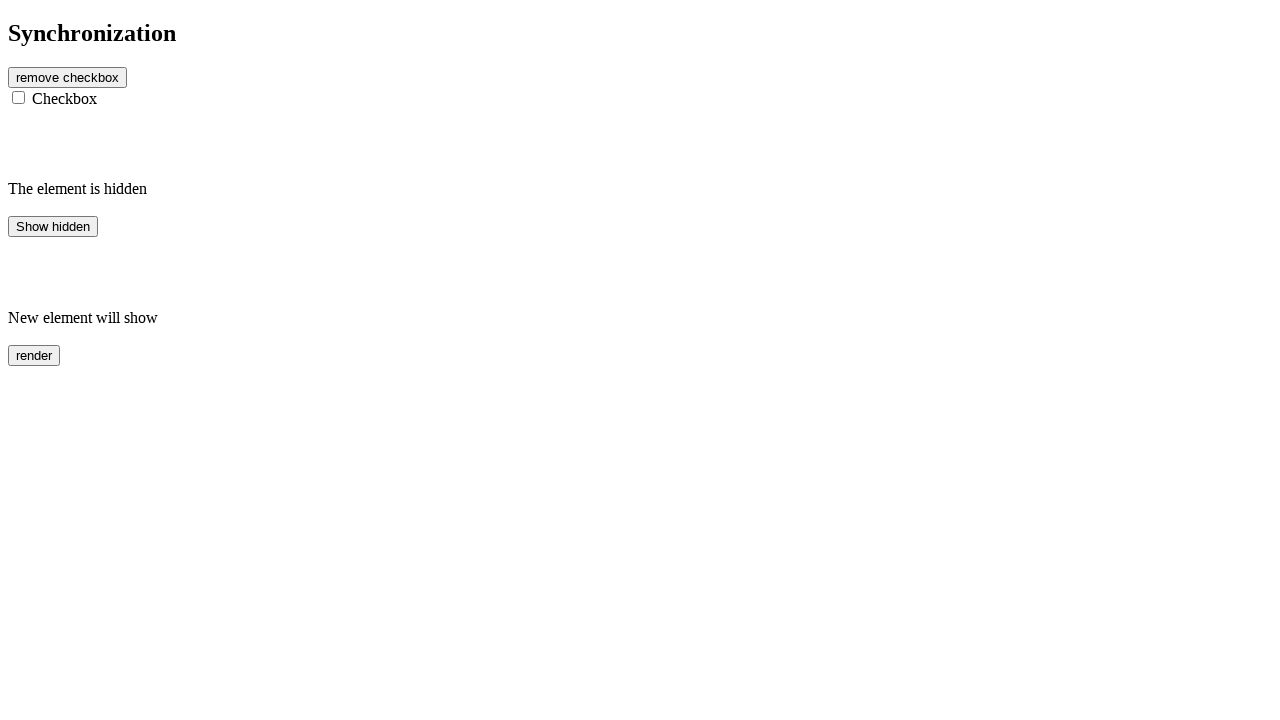

Navigated to synchronization test page
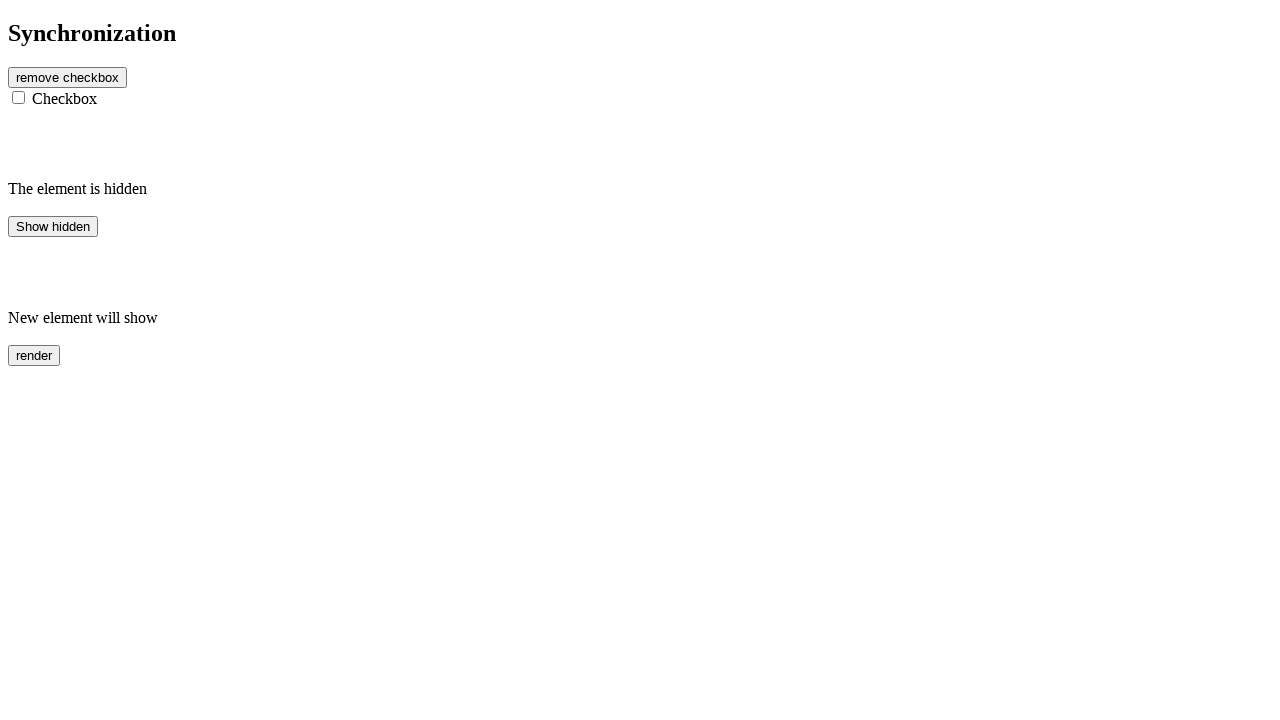

Clicked the rendered button at (34, 355) on #rendered
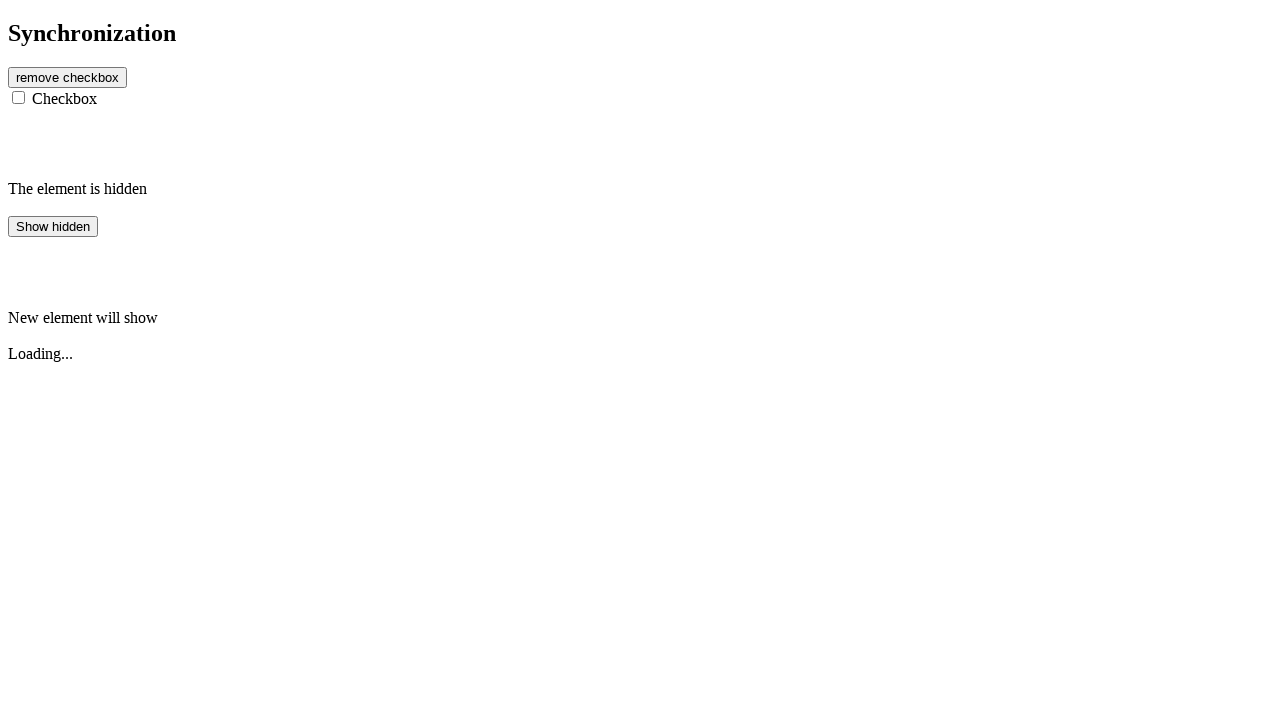

Waited for finish2 element to become visible
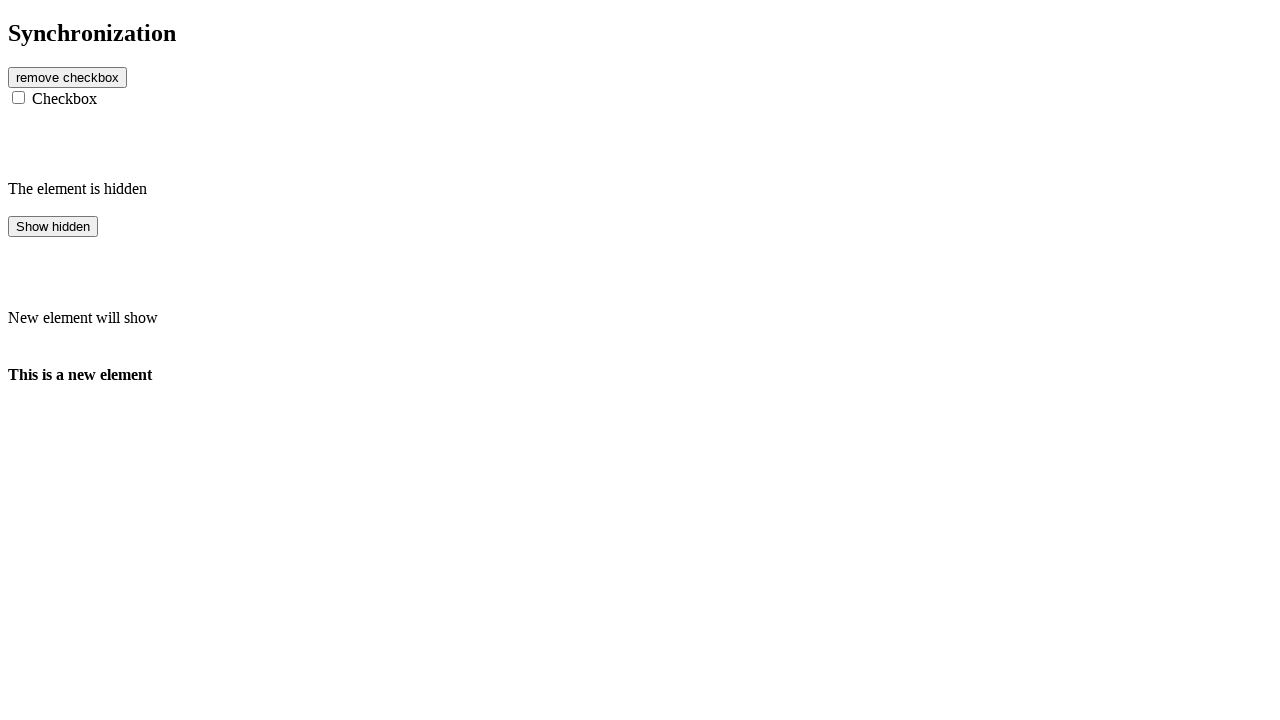

Verified finish2 element contains text 'This is a new element'
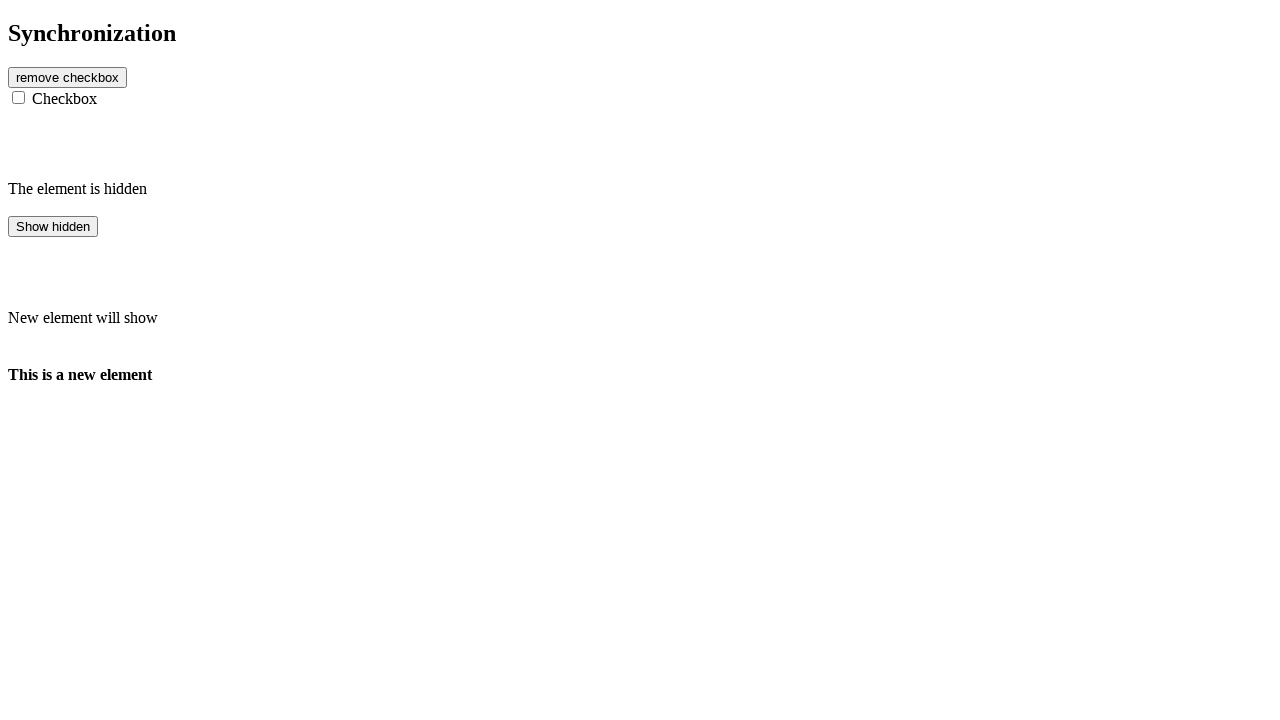

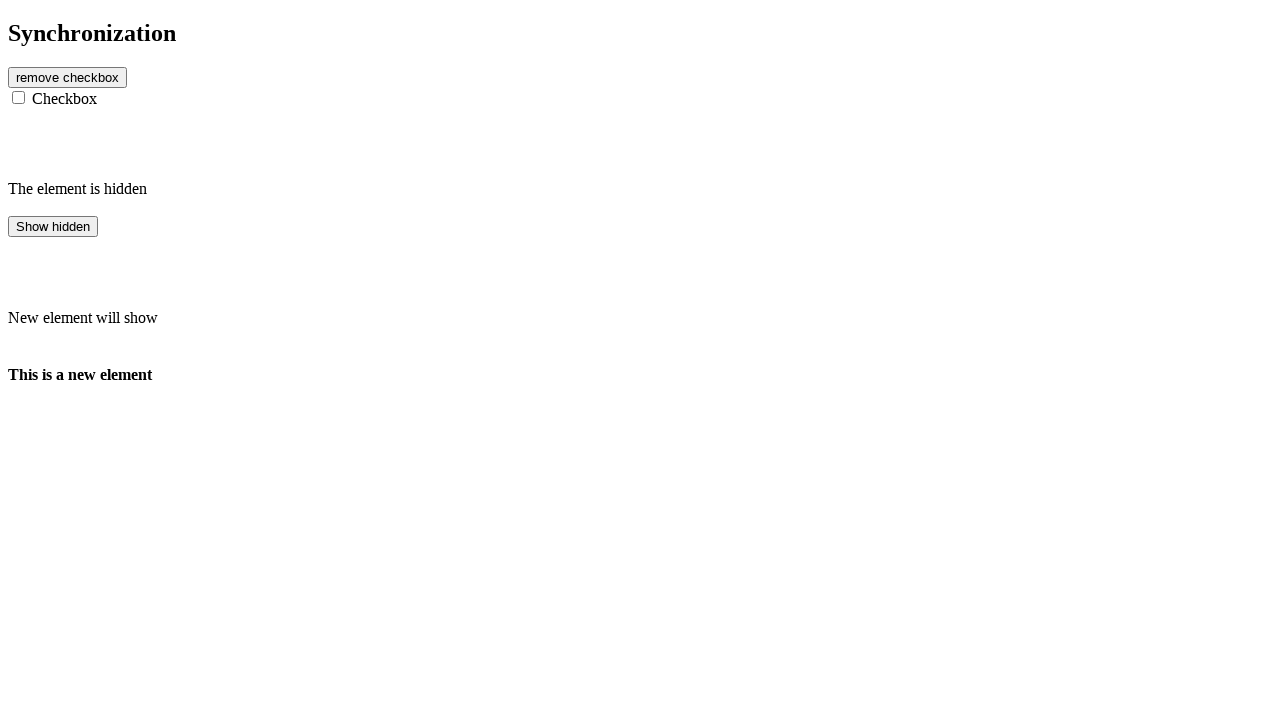